Tests drag and drop functionality on jQuery UI demo page by dragging one element onto another

Starting URL: https://jqueryui.com/droppable/

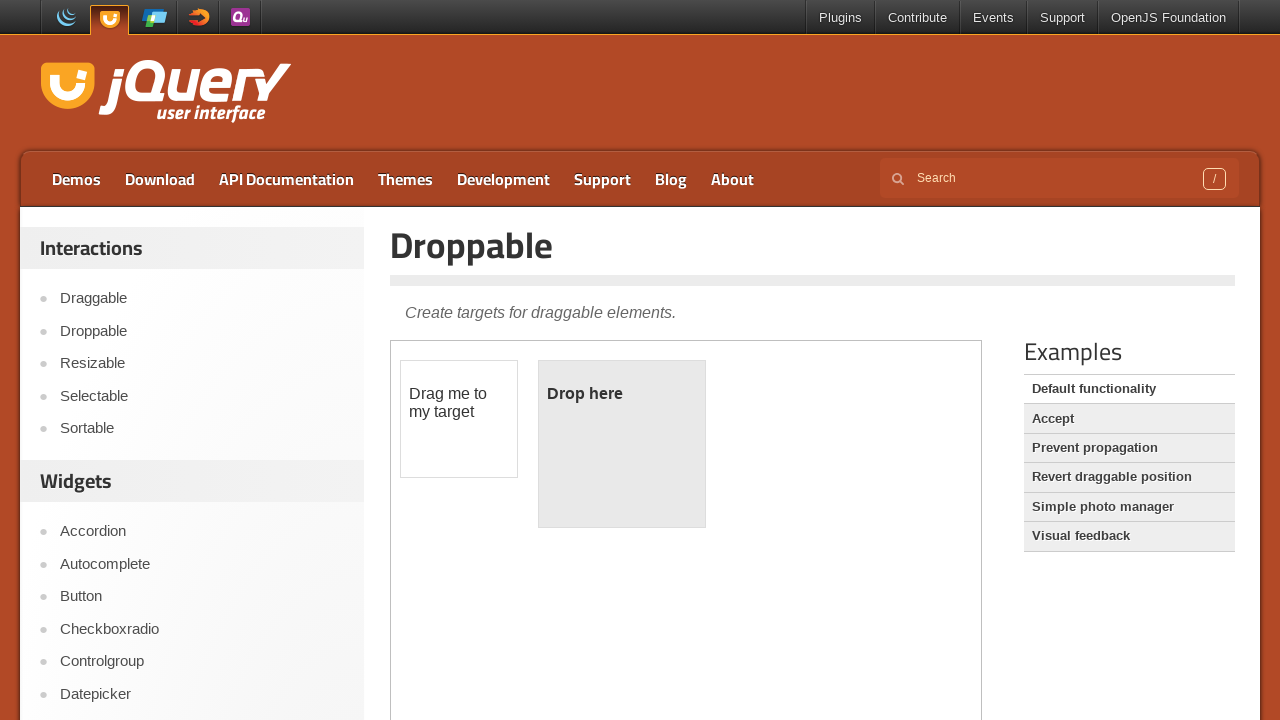

Located and switched to iframe containing droppable demo
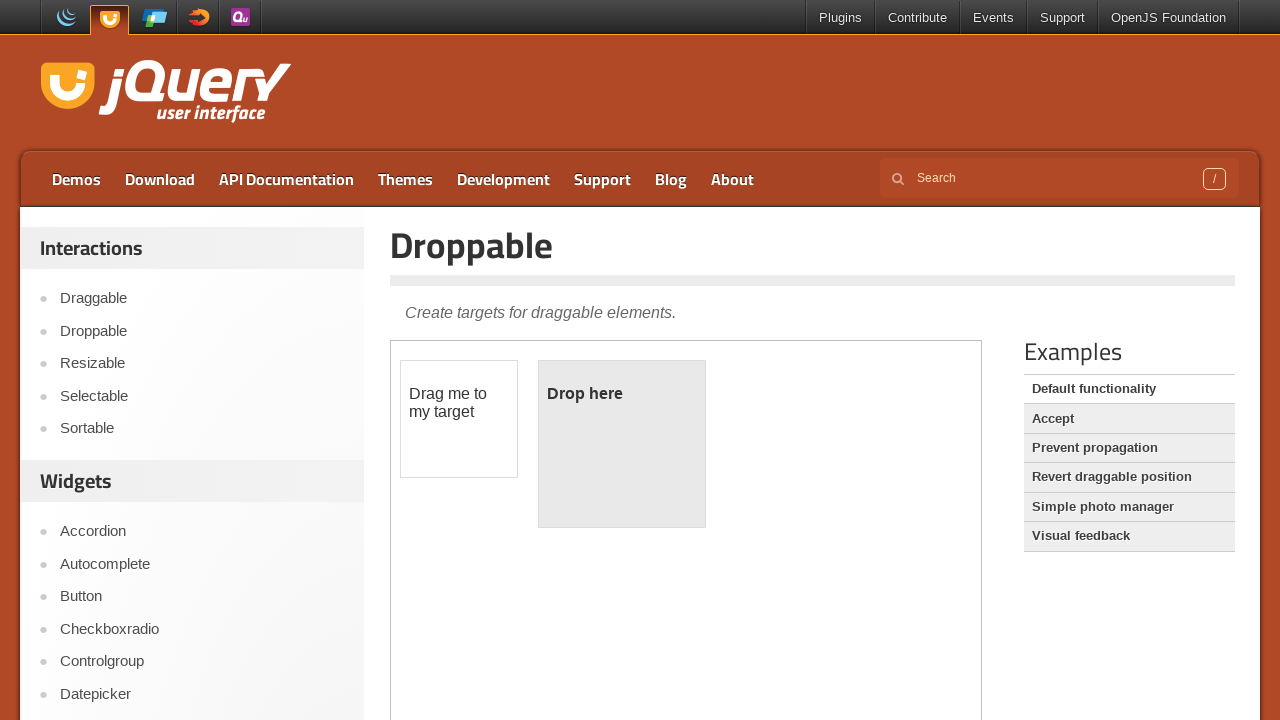

Located draggable source element
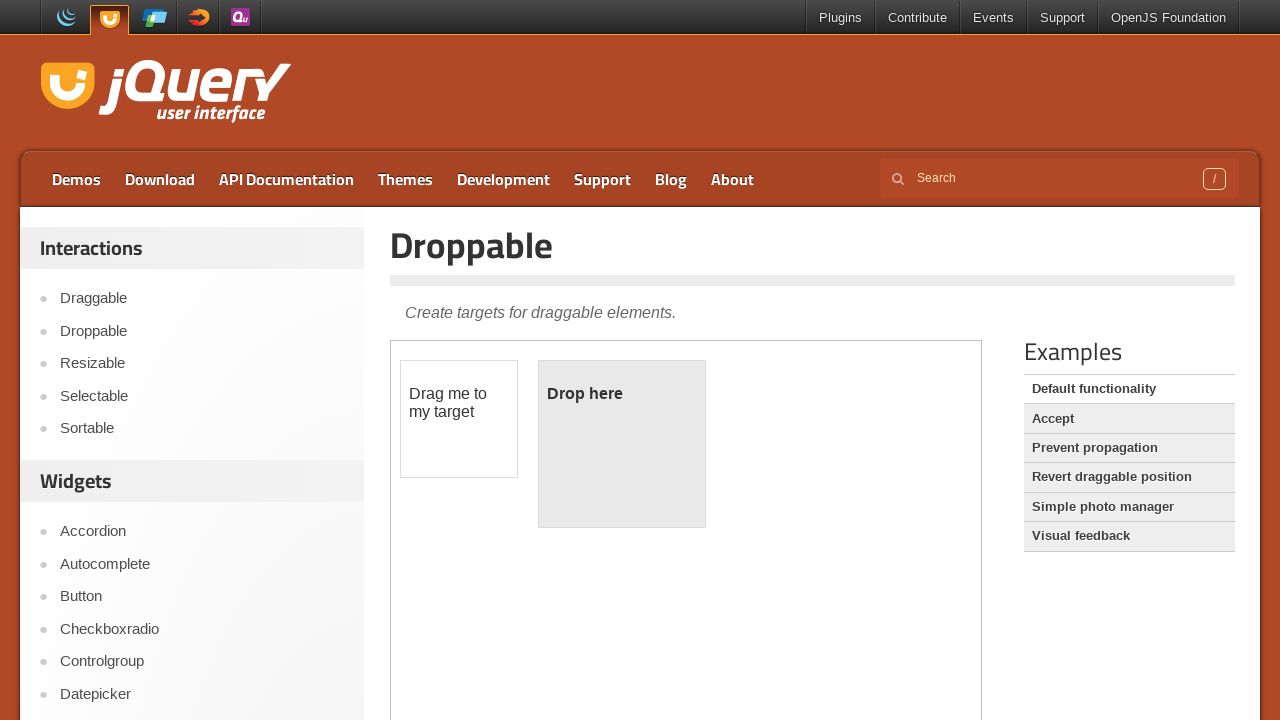

Located droppable destination element
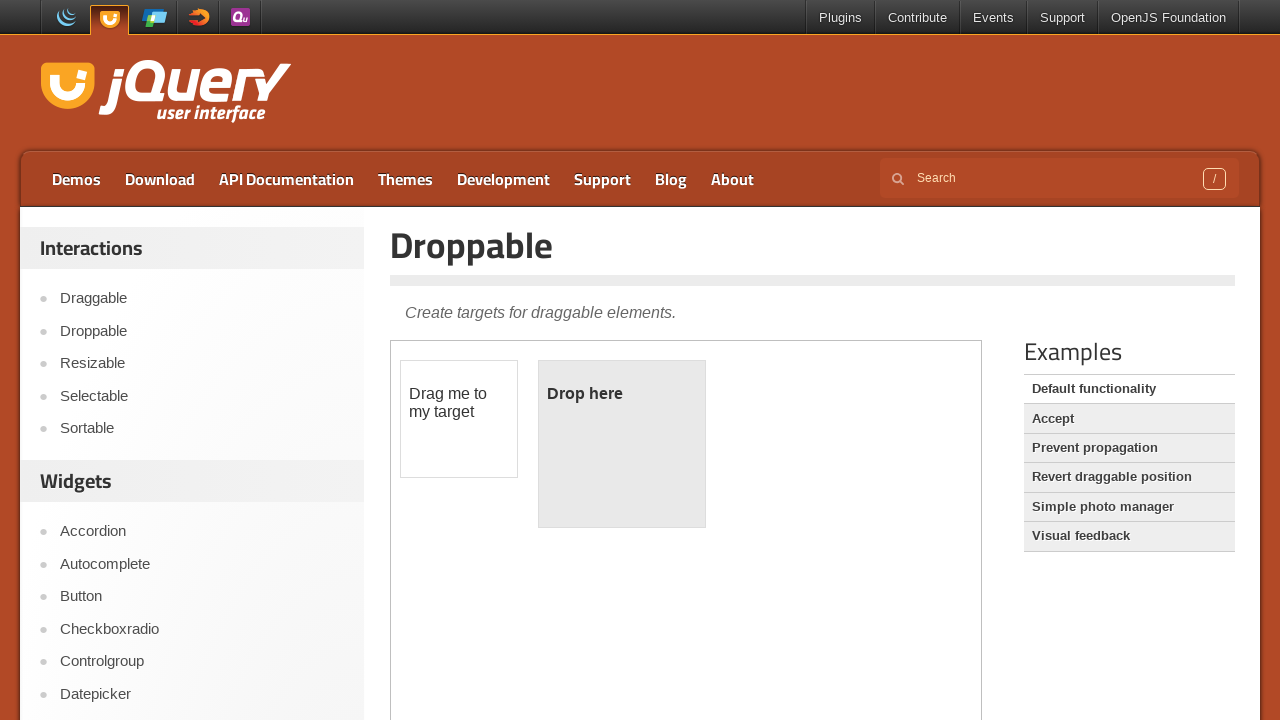

Dragged draggable element onto droppable element at (622, 444)
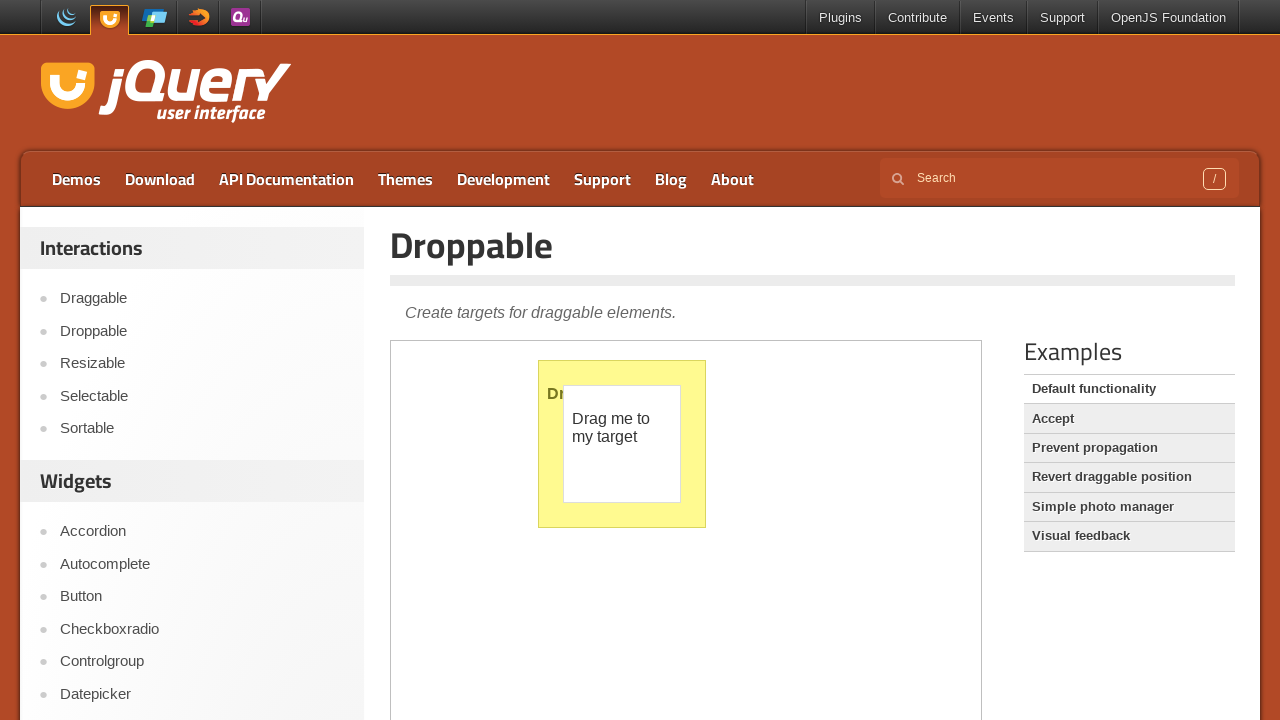

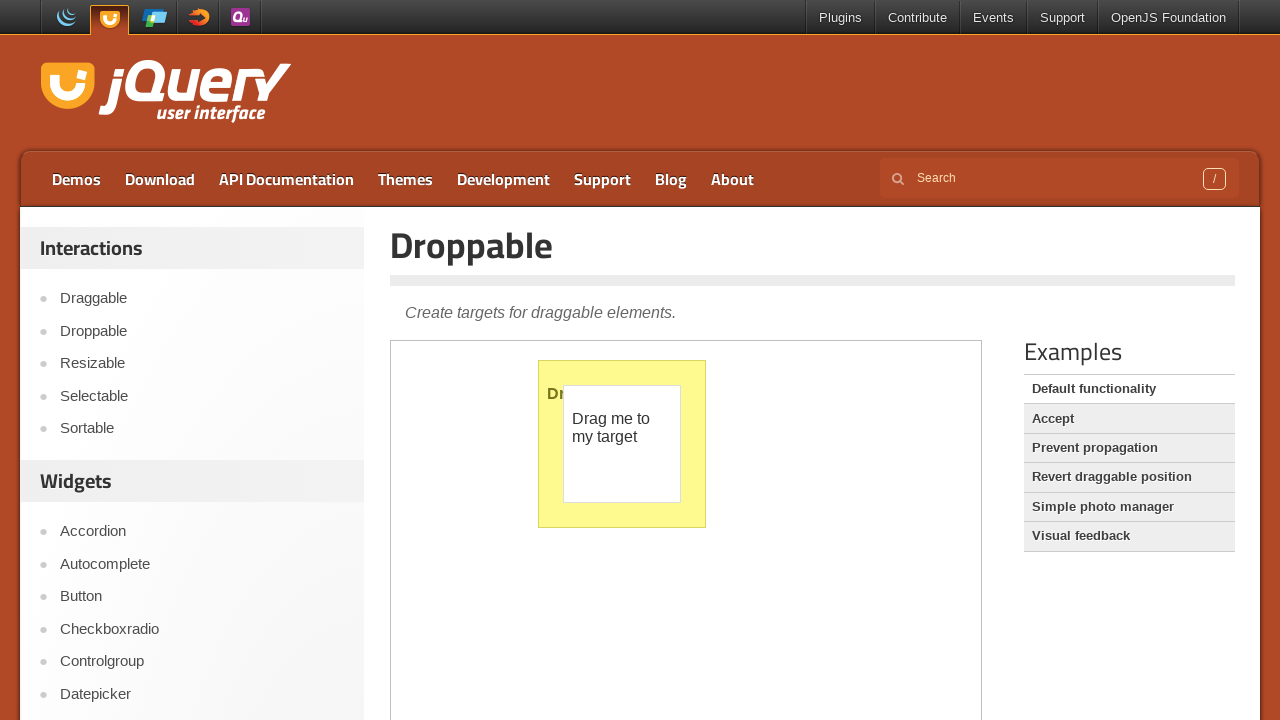